Tests that edits are saved when the input field loses focus (blur event)

Starting URL: https://demo.playwright.dev/todomvc

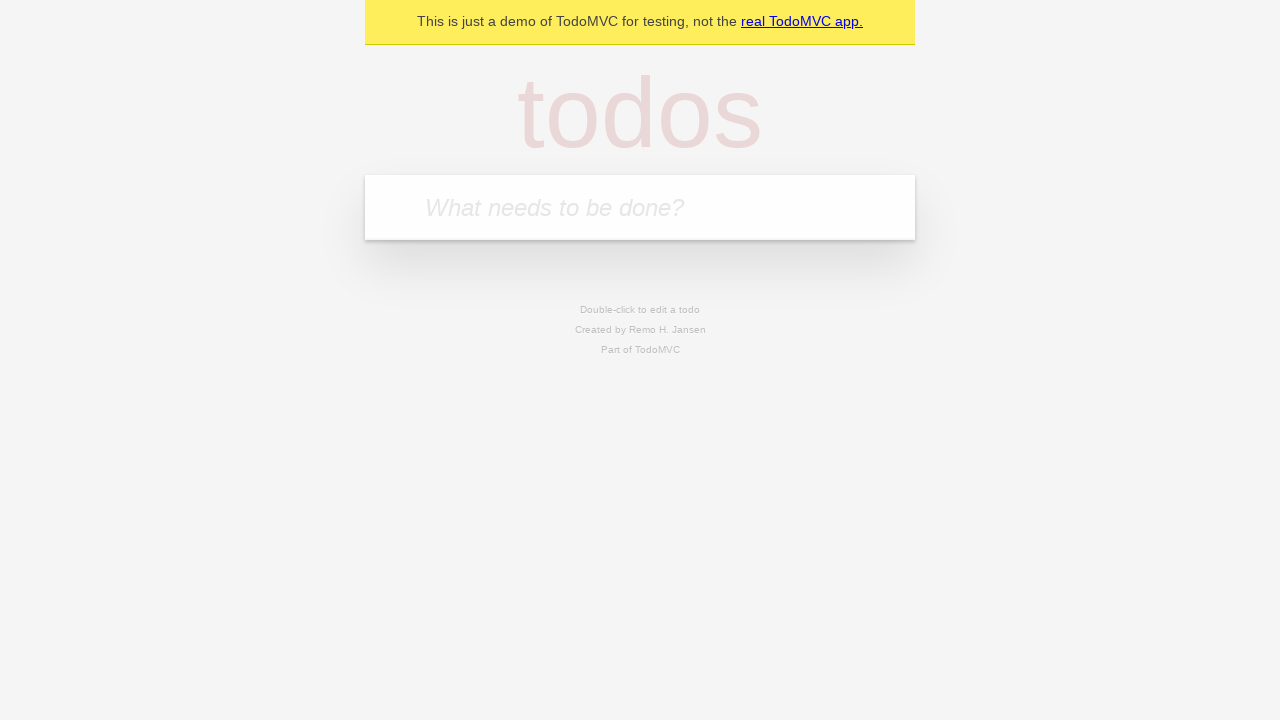

Filled input field with first todo 'buy some cheese' on internal:attr=[placeholder="What needs to be done?"i]
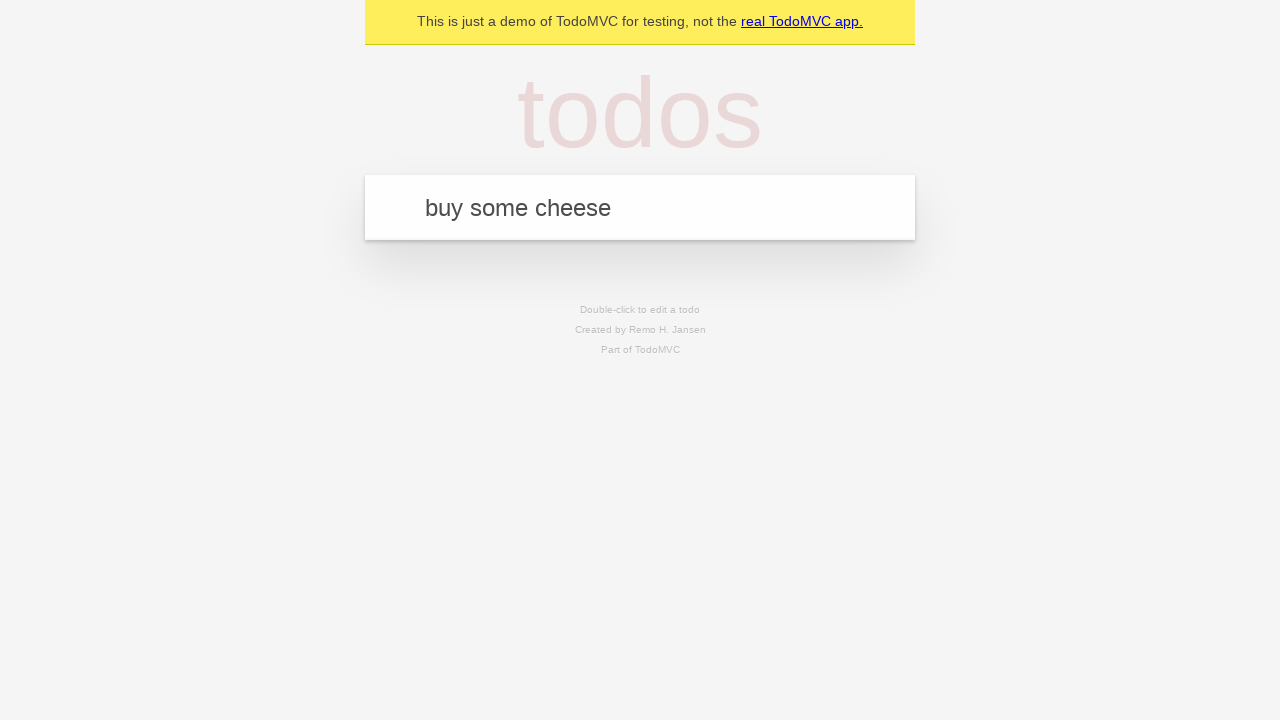

Pressed Enter to create first todo on internal:attr=[placeholder="What needs to be done?"i]
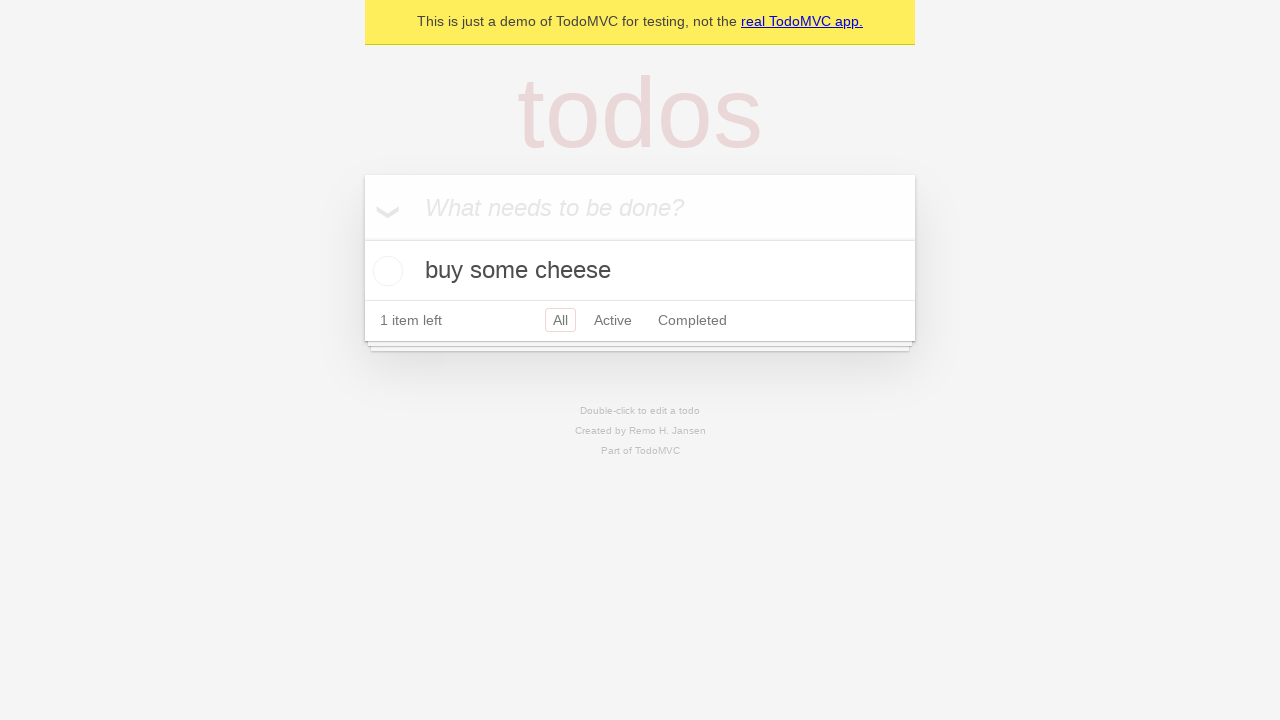

Filled input field with second todo 'feed the cat' on internal:attr=[placeholder="What needs to be done?"i]
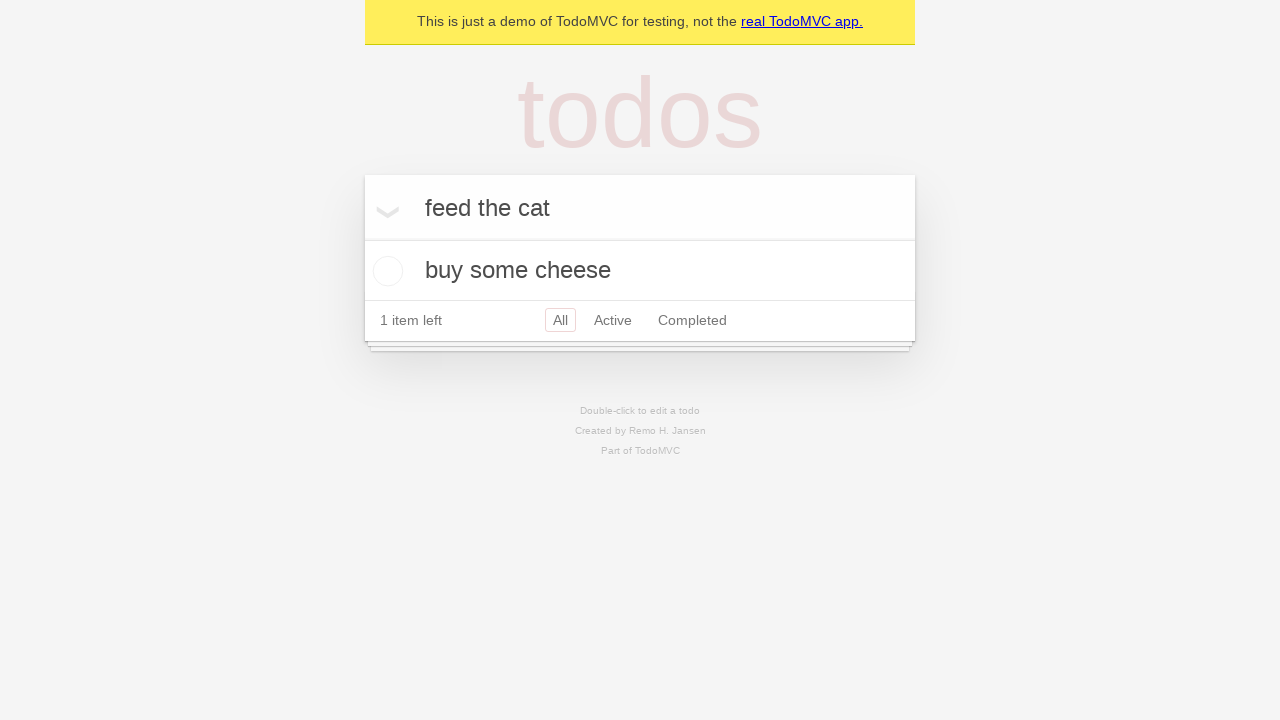

Pressed Enter to create second todo on internal:attr=[placeholder="What needs to be done?"i]
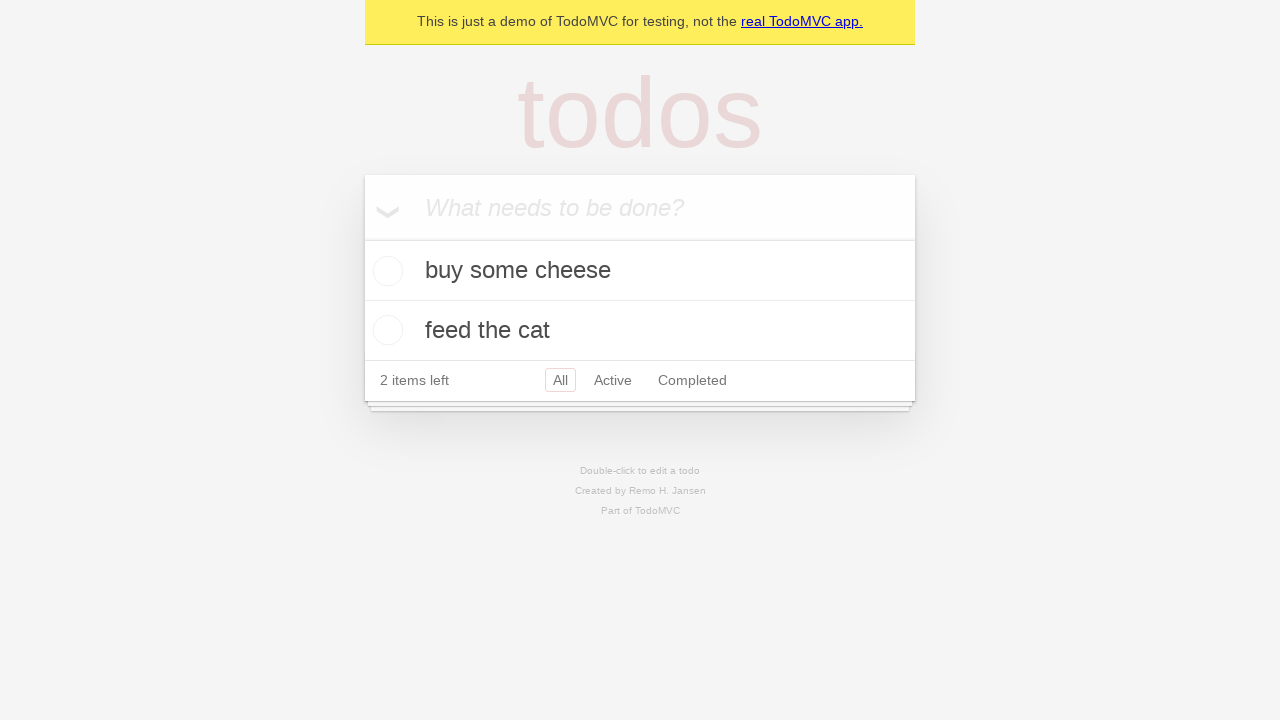

Filled input field with third todo 'book a doctors appointment' on internal:attr=[placeholder="What needs to be done?"i]
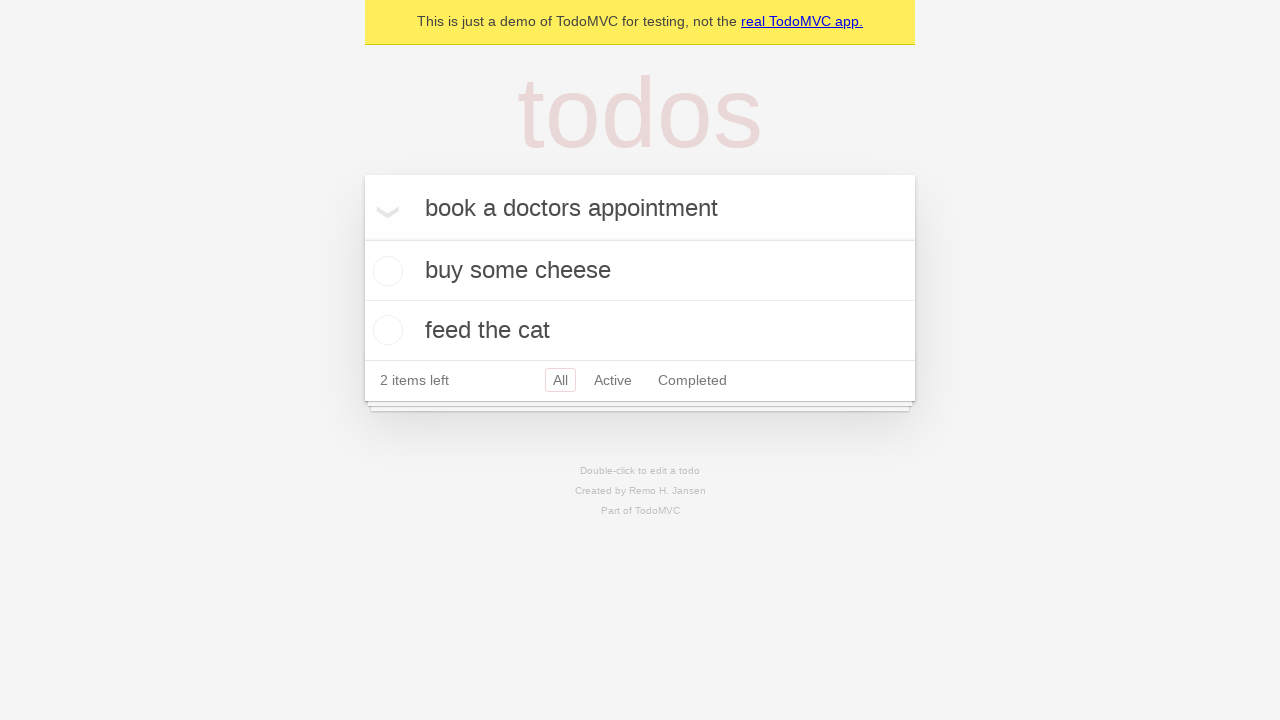

Pressed Enter to create third todo on internal:attr=[placeholder="What needs to be done?"i]
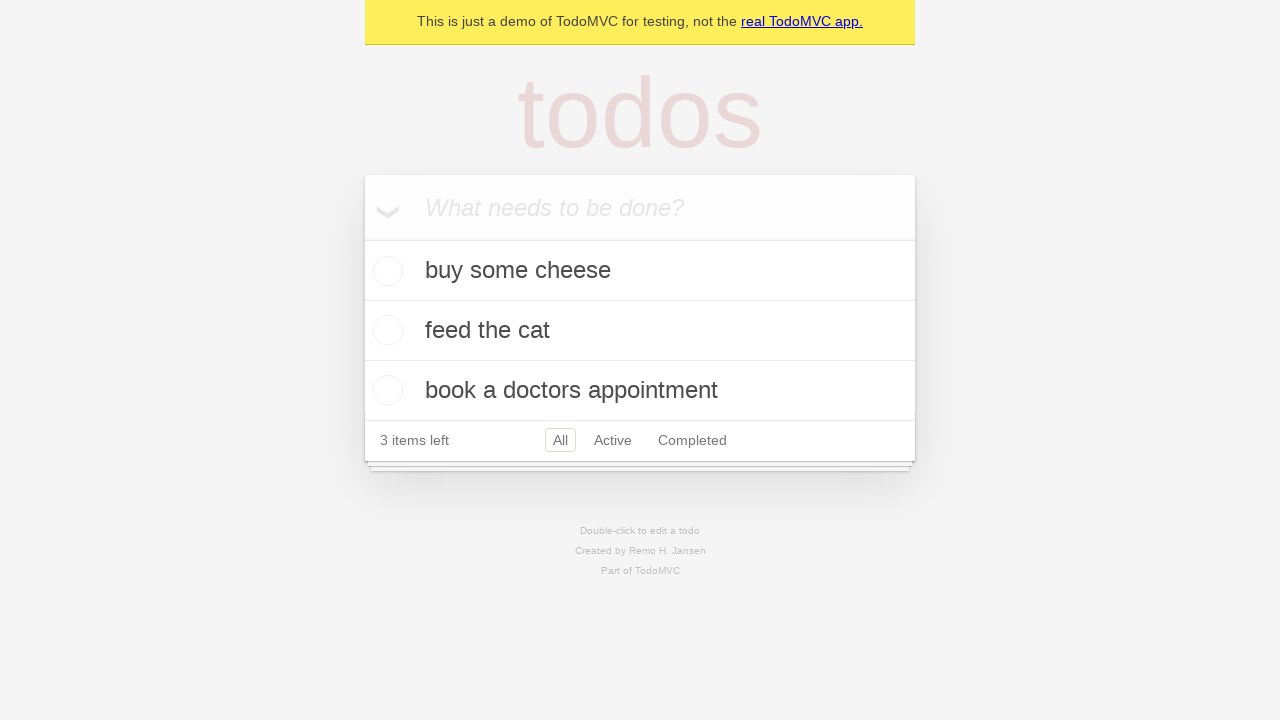

Double-clicked second todo to enter edit mode at (640, 331) on internal:testid=[data-testid="todo-item"s] >> nth=1
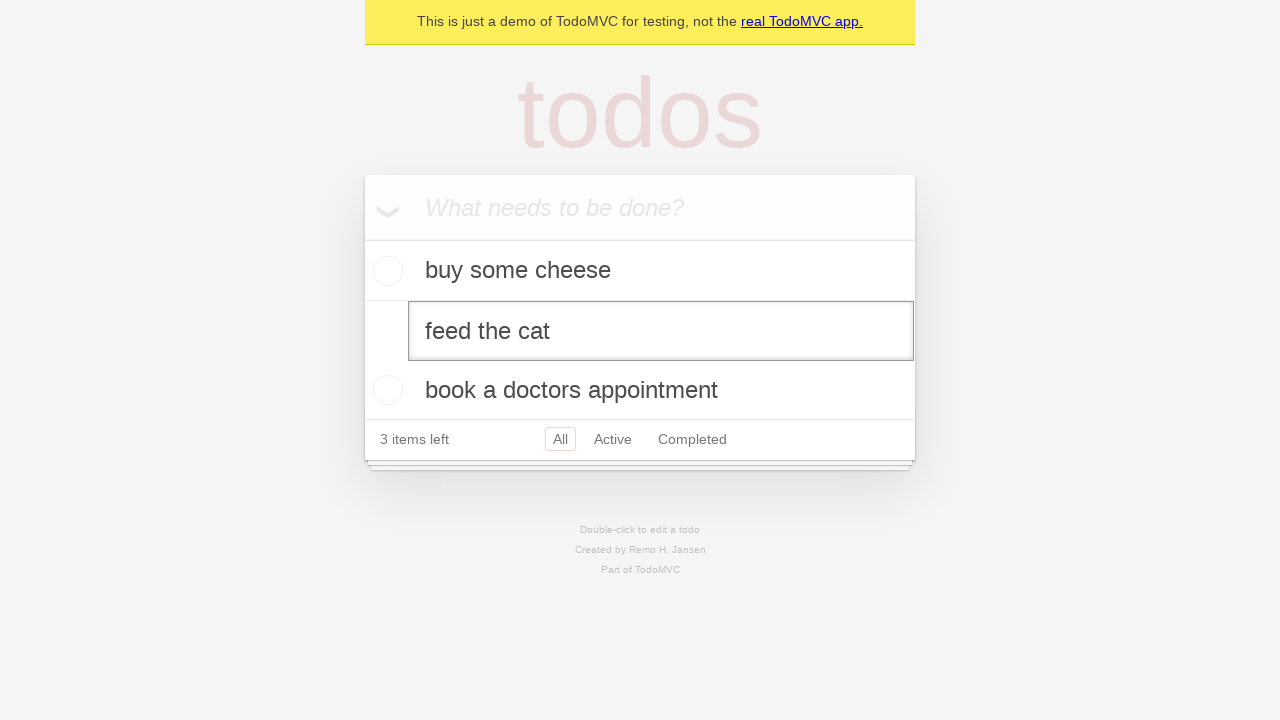

Changed second todo text to 'buy some sausages' on internal:testid=[data-testid="todo-item"s] >> nth=1 >> internal:role=textbox[nam
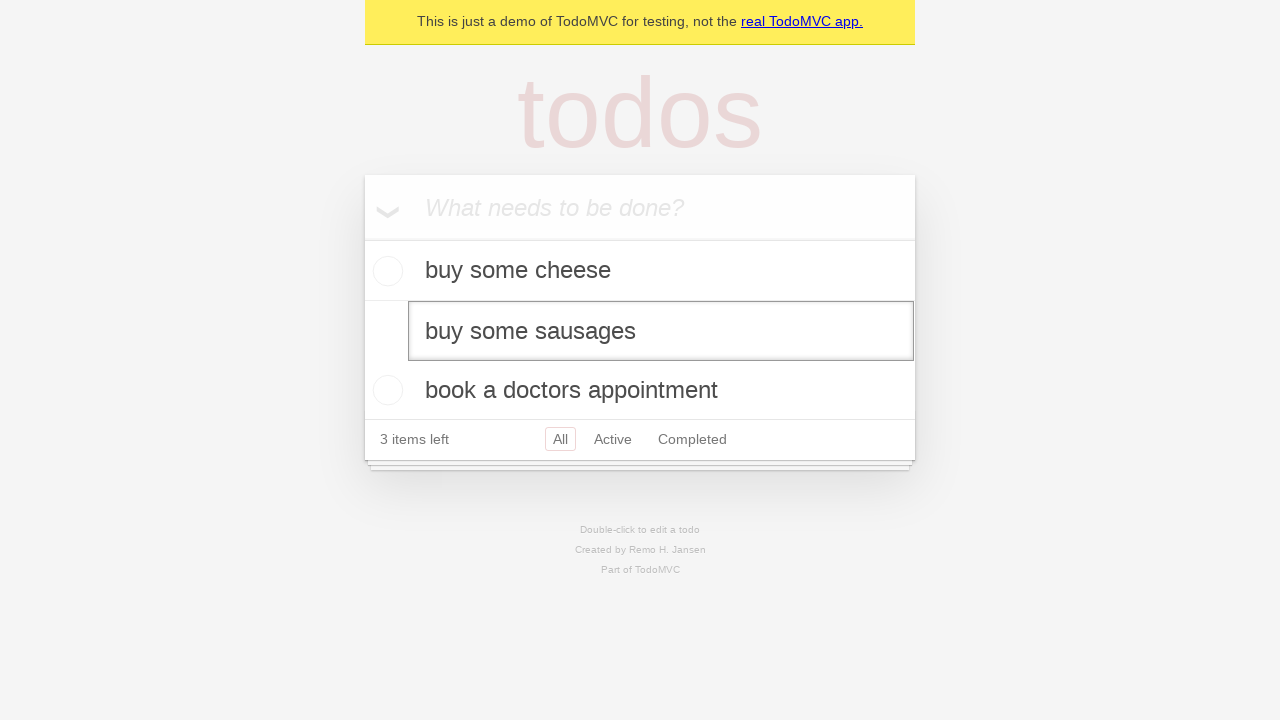

Triggered blur event on edit input field to save changes
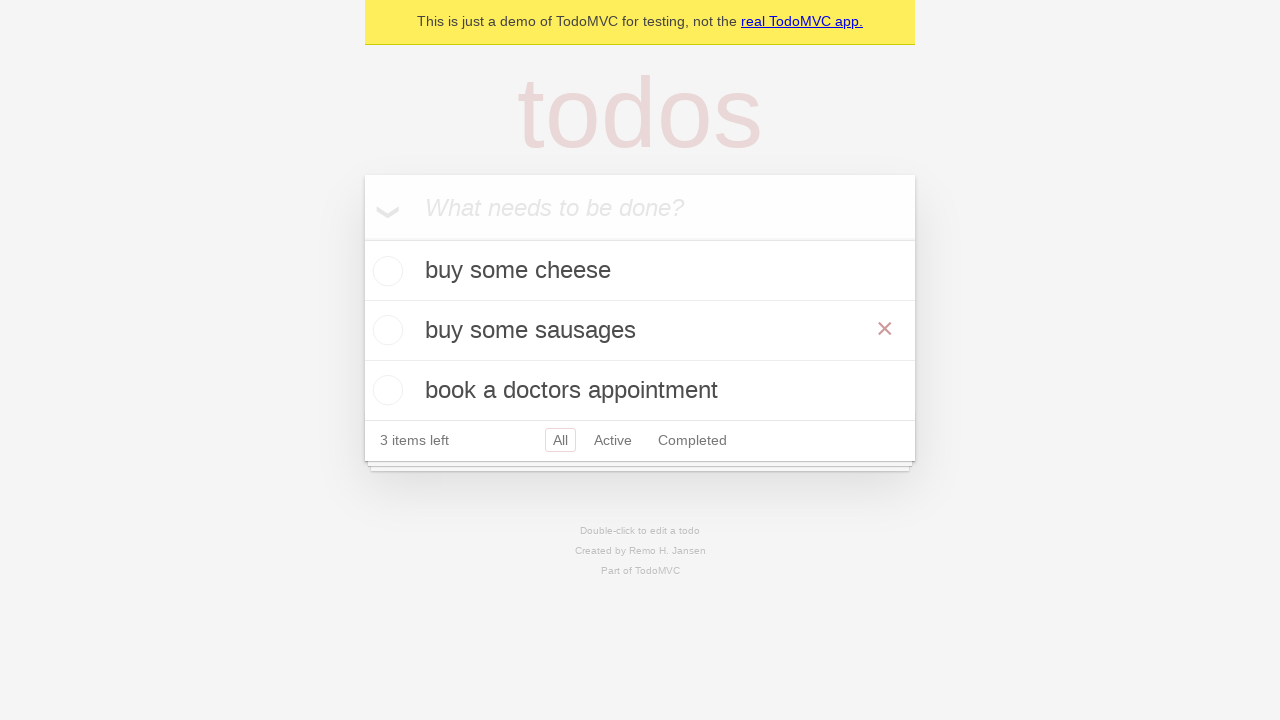

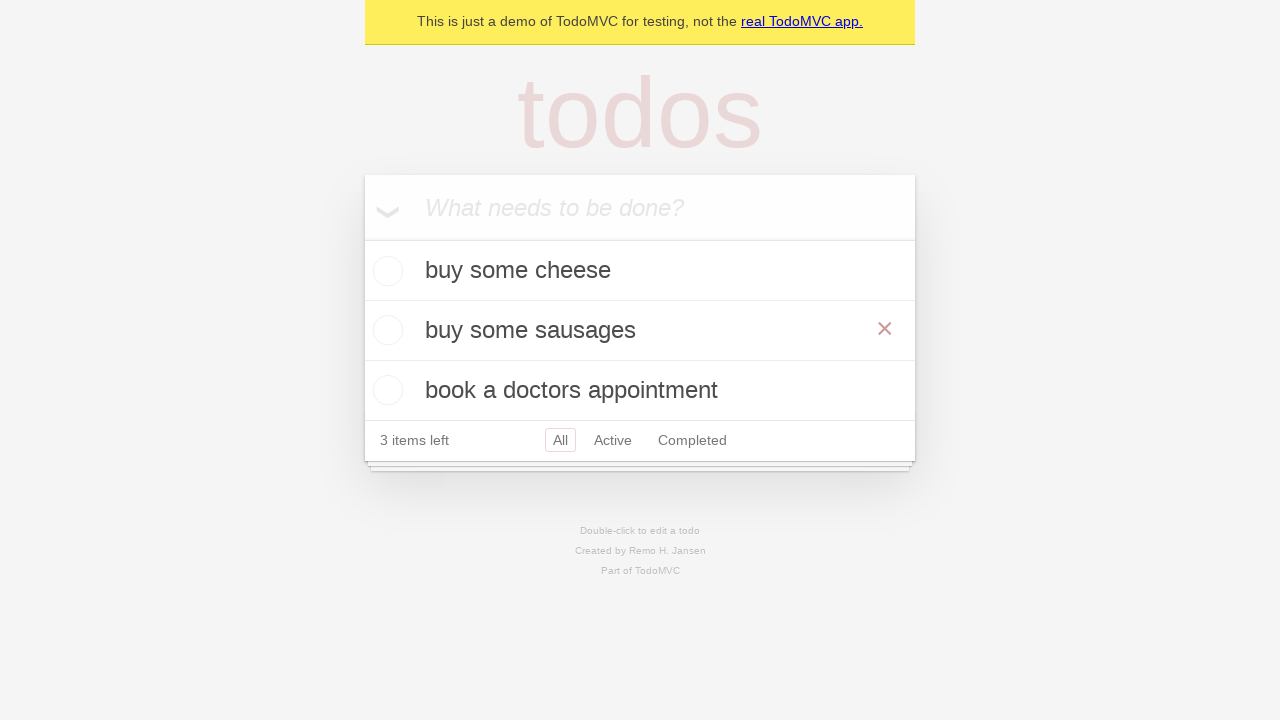